Tests static dropdown functionality by selecting options using different methods (by index, by visible text, and by value) and verifying the selections

Starting URL: https://rahulshettyacademy.com/dropdownsPractise/

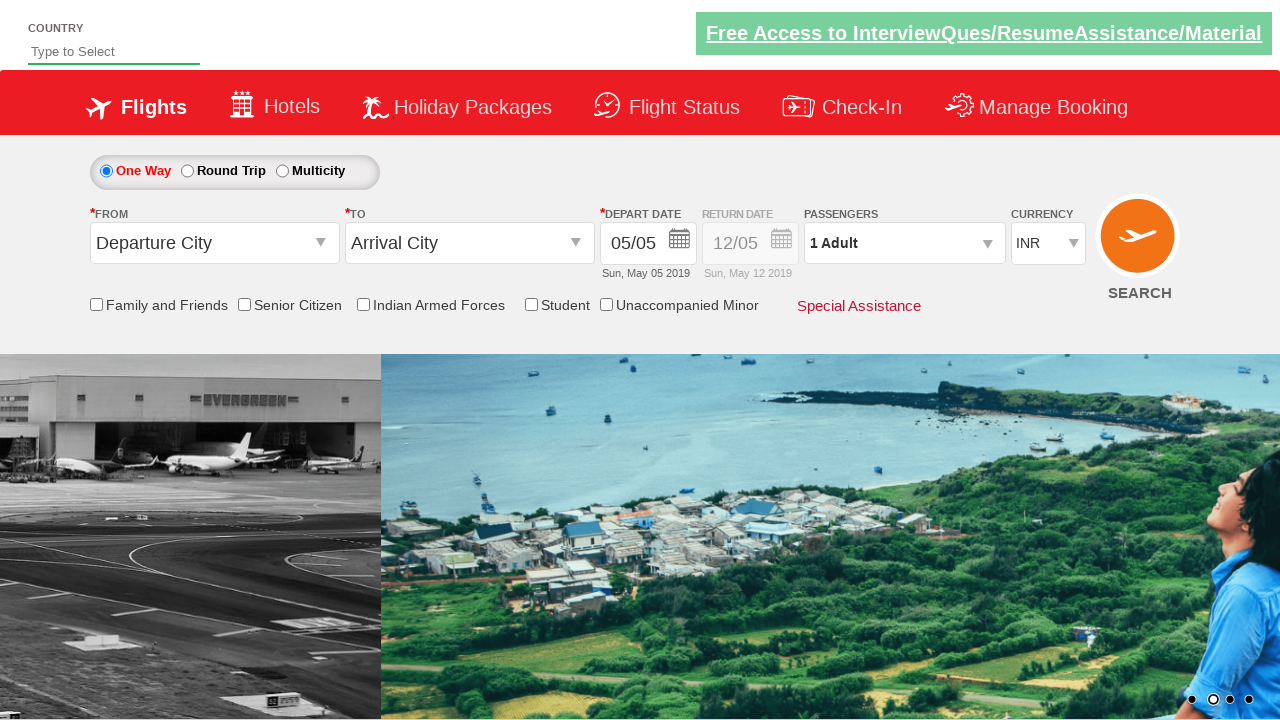

Selected currency dropdown option by index 3 (USD) on #ctl00_mainContent_DropDownListCurrency
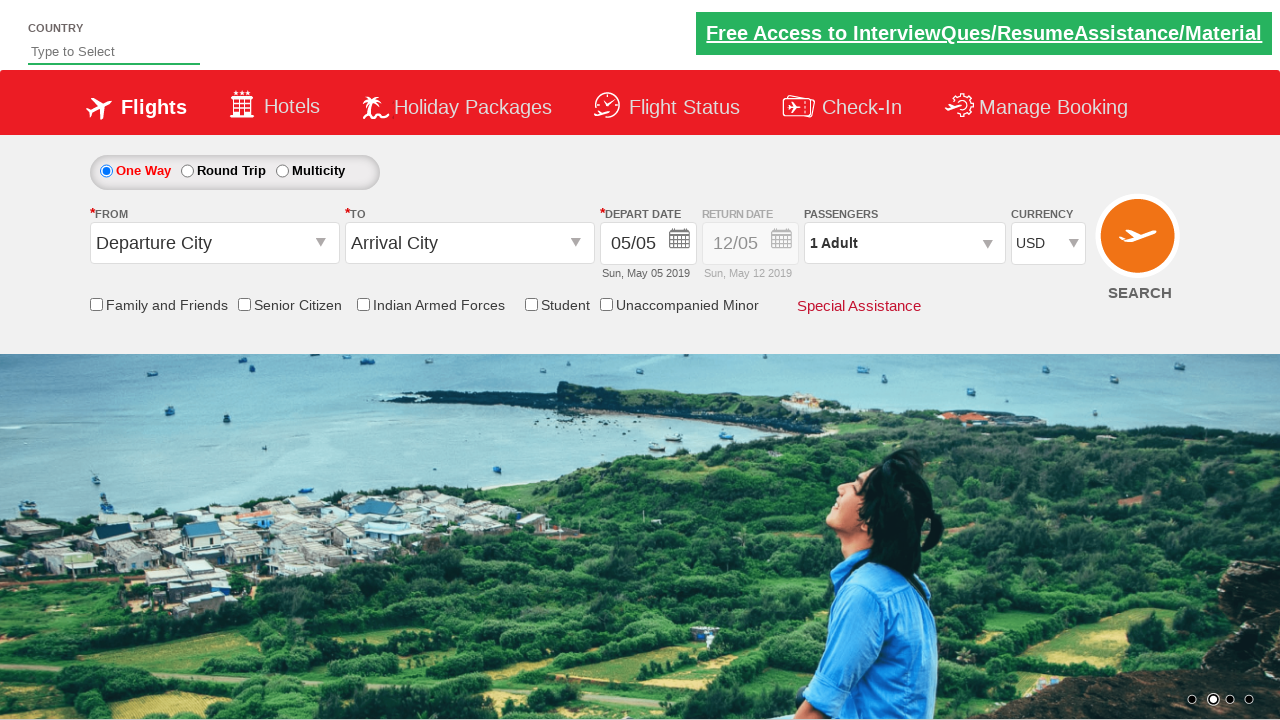

Retrieved selected currency value from dropdown
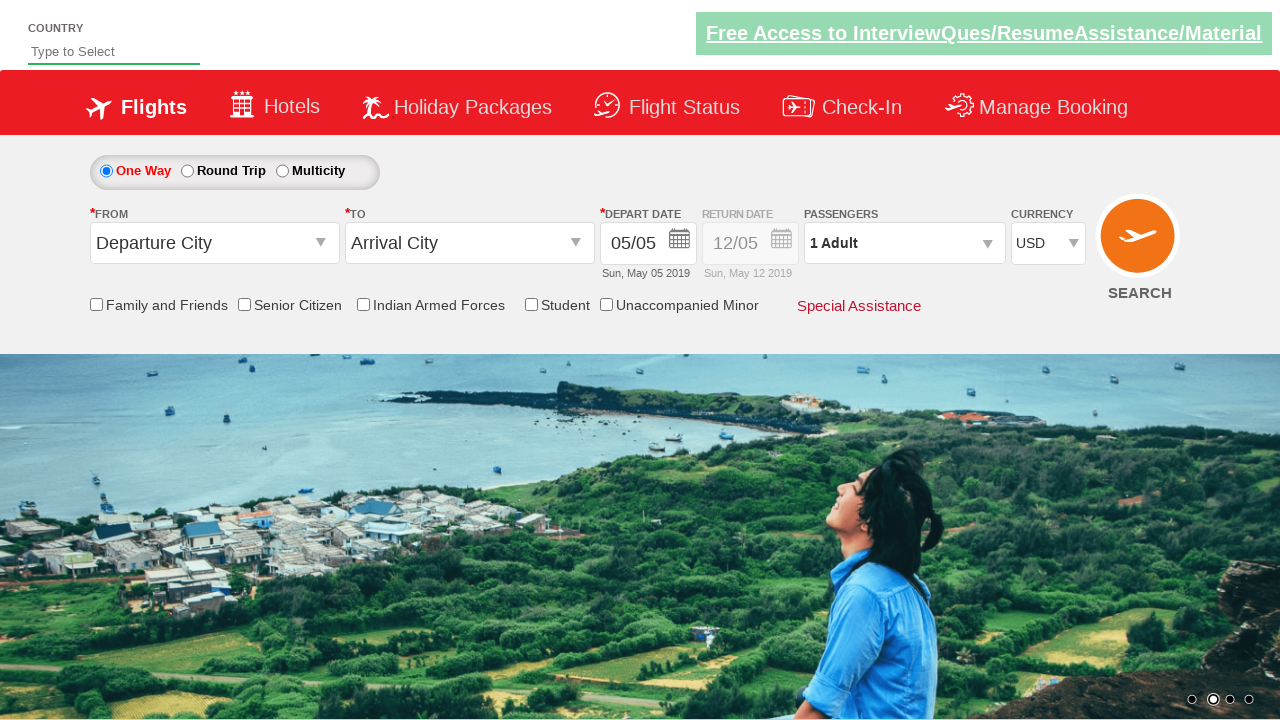

Verified that USD is selected in currency dropdown
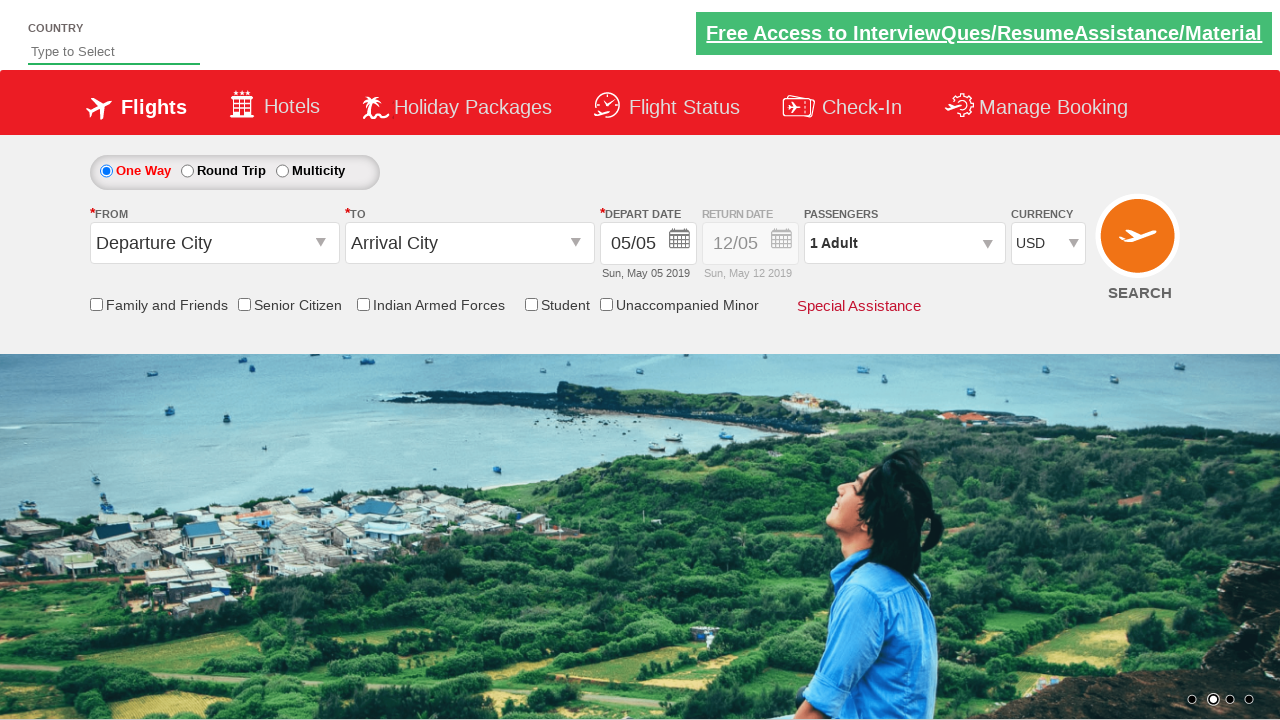

Selected currency dropdown option by visible text 'AED' on #ctl00_mainContent_DropDownListCurrency
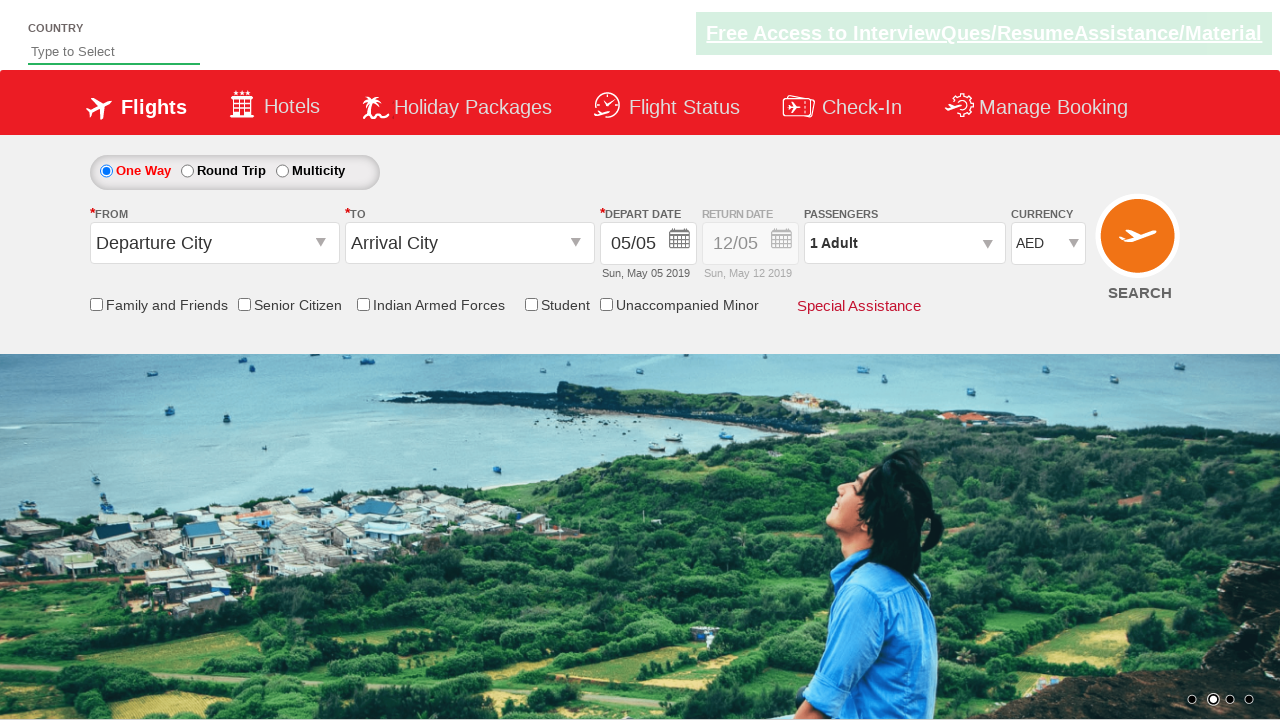

Verified that AED is selected in currency dropdown
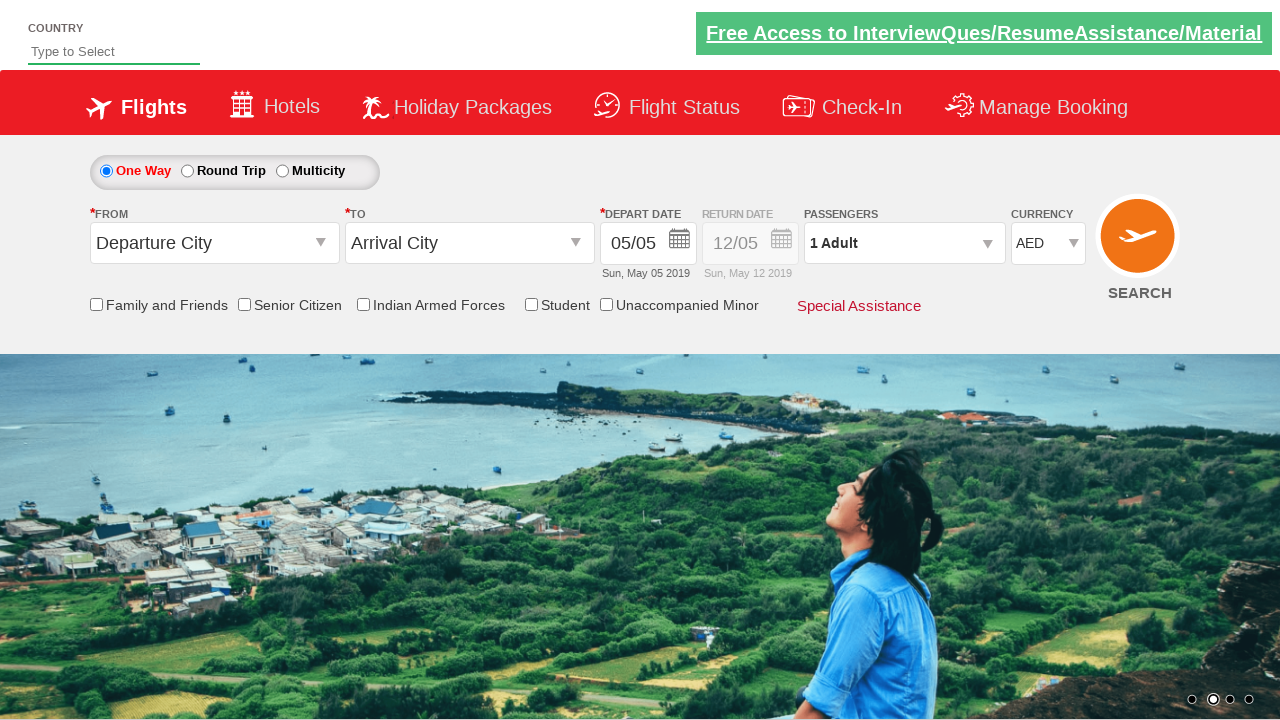

Selected currency dropdown option by value 'INR' on #ctl00_mainContent_DropDownListCurrency
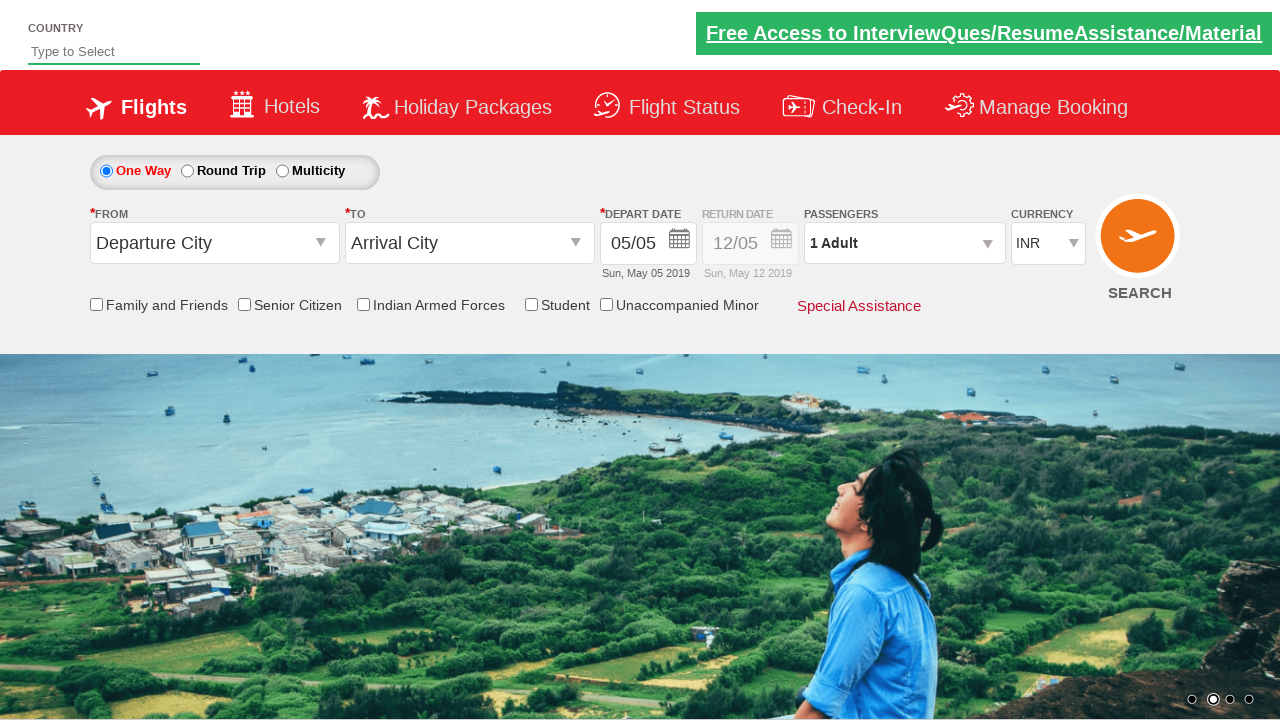

Verified that INR is selected in currency dropdown
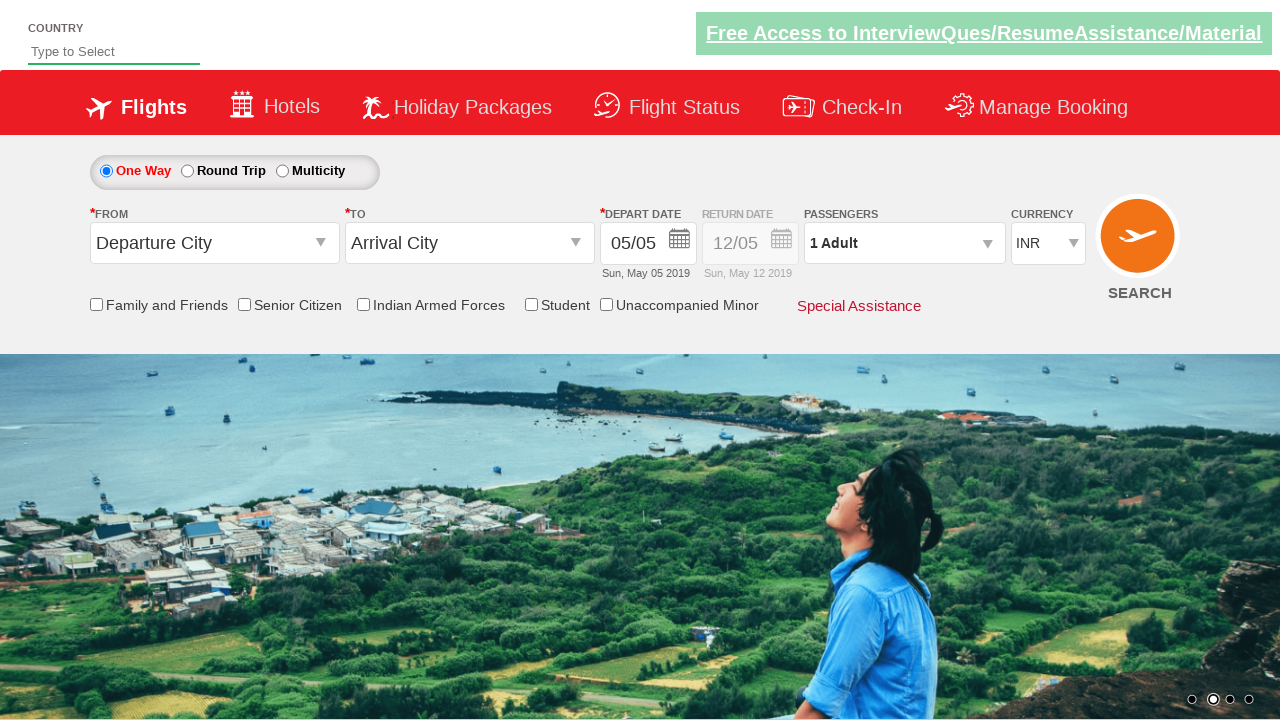

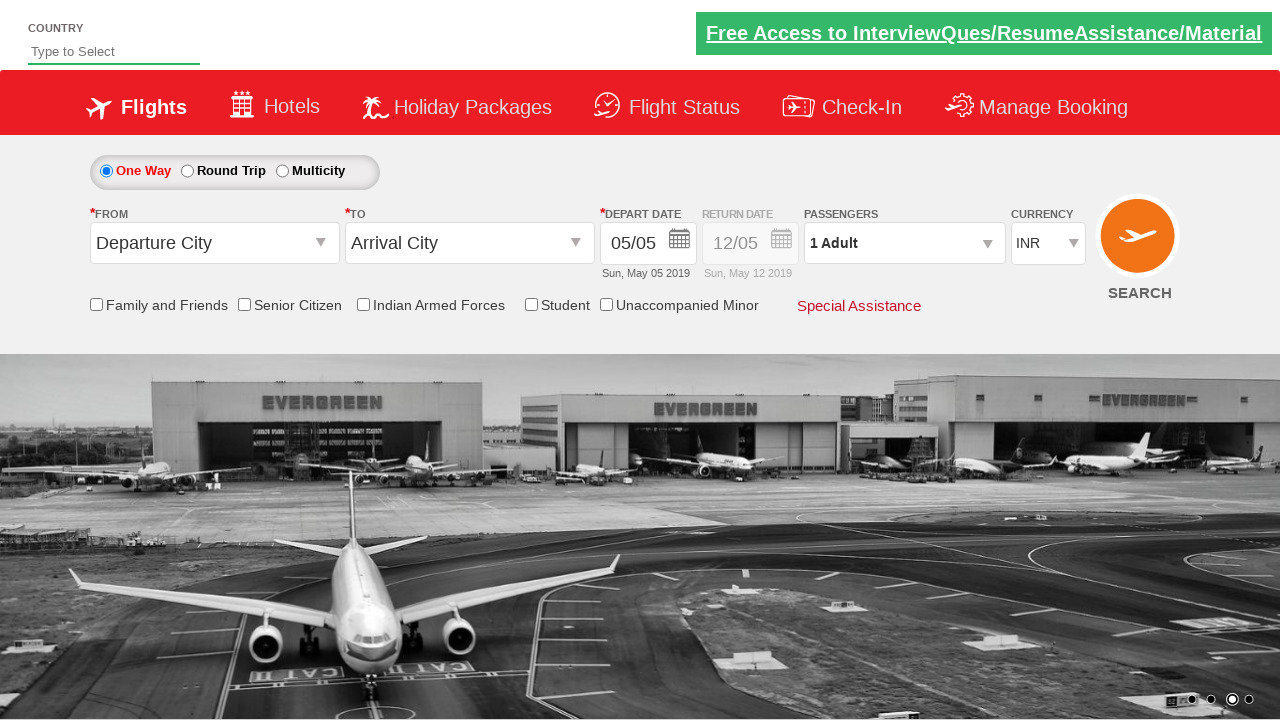